Tests a jQuery combo tree dropdown demo by clicking on the input field to open the dropdown and verifying the dropdown container appears

Starting URL: https://www.jqueryscript.net/demo/Drop-Down-Combo-Tree/

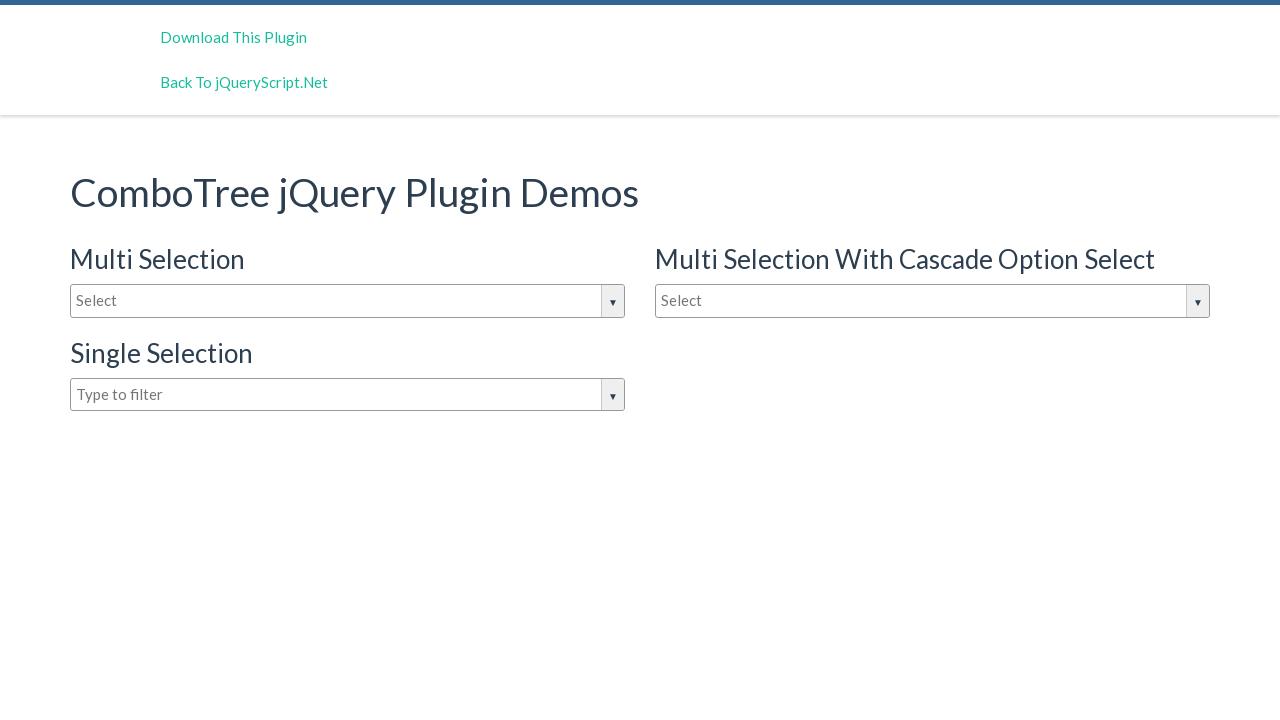

Clicked on combo tree input box to open dropdown at (348, 301) on #justAnInputBox
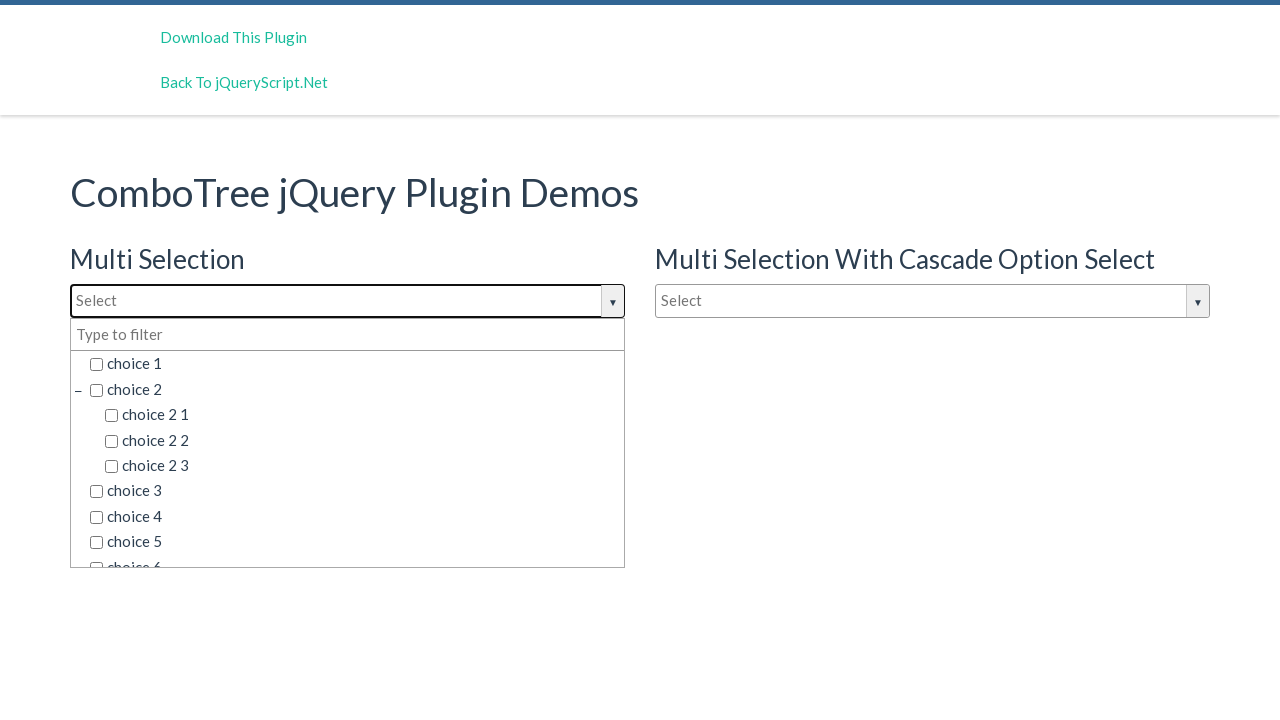

Dropdown container appeared and is visible
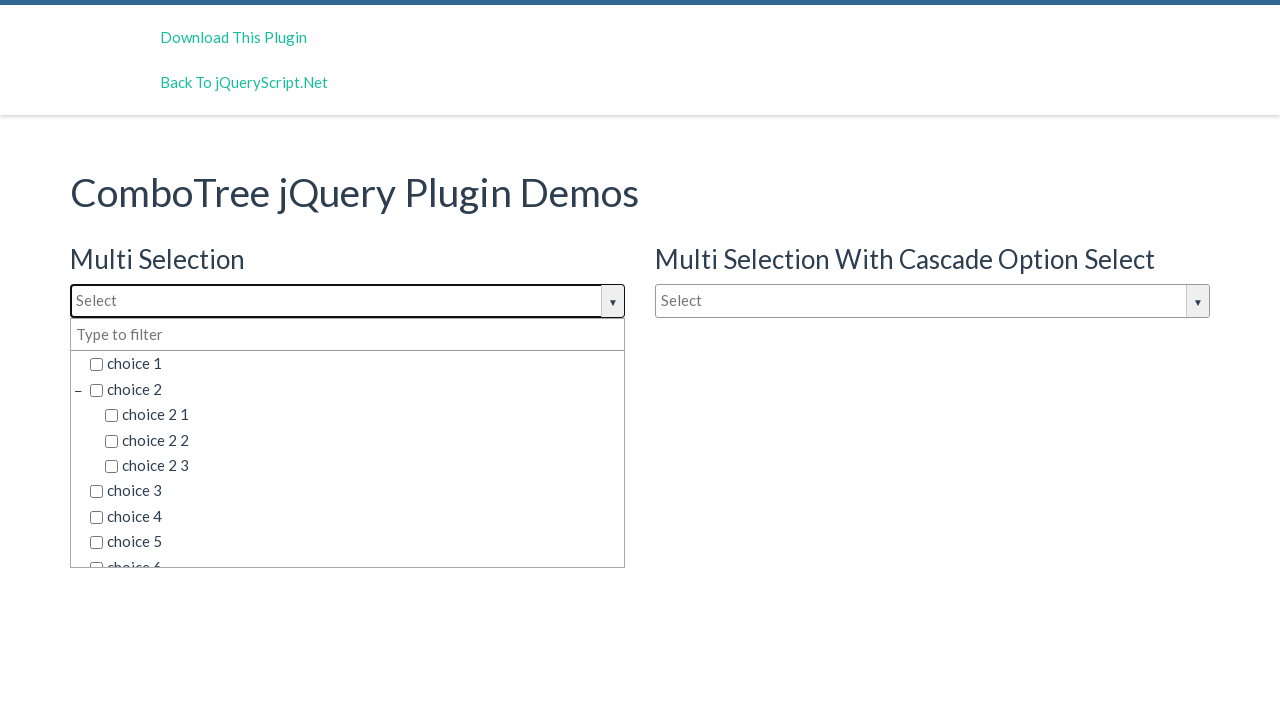

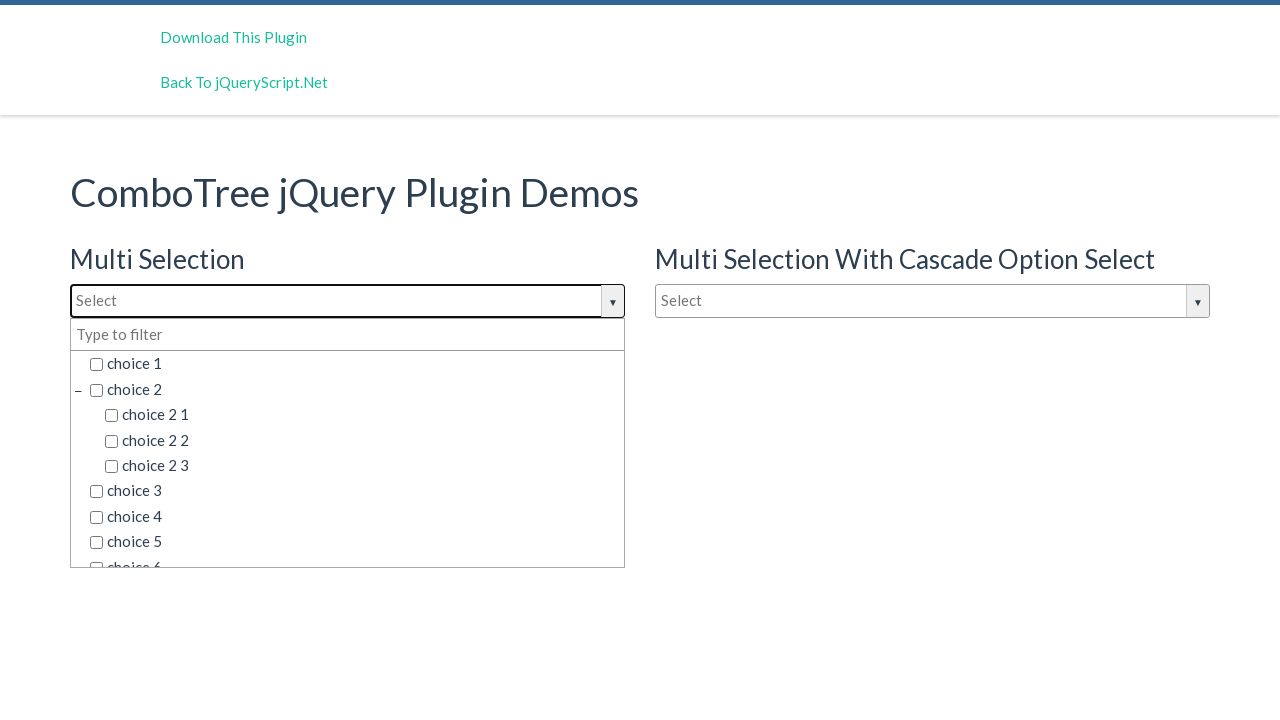